Tests dropdown selection functionality by selecting an option from a dropdown menu

Starting URL: https://www.globalsqa.com/demo-site/select-dropdown-menu/

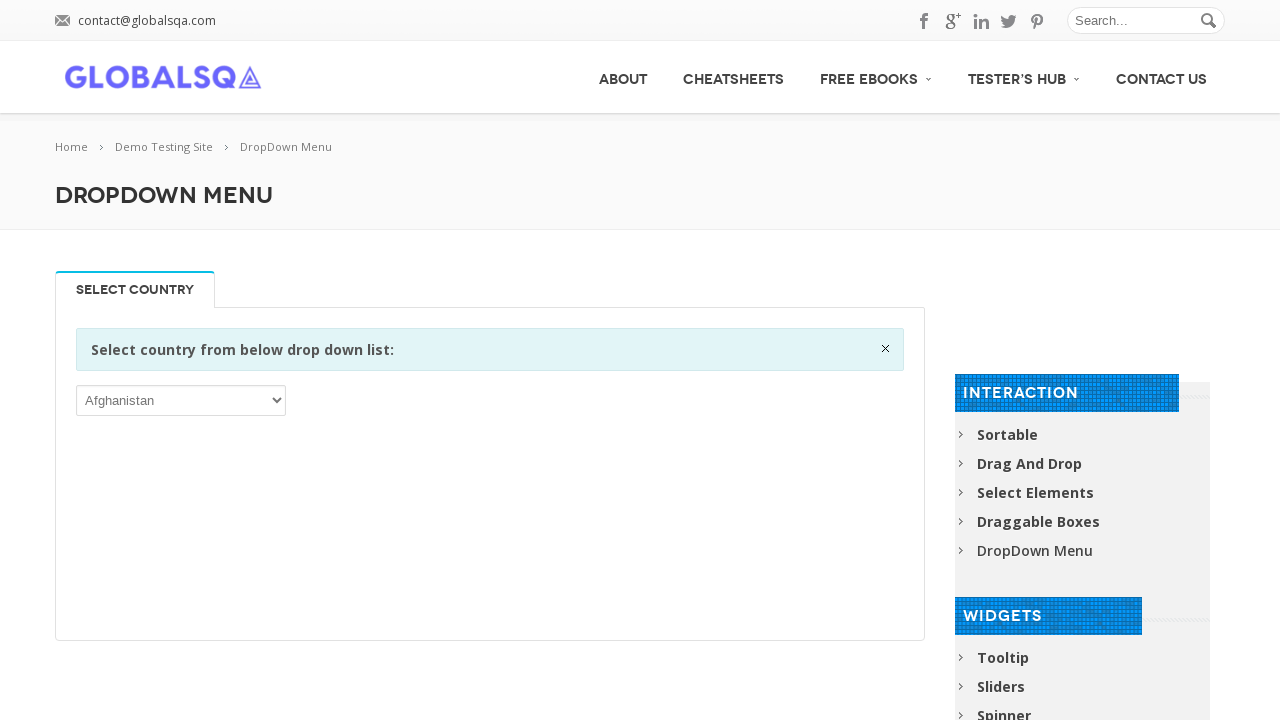

Navigated to dropdown menu demo page
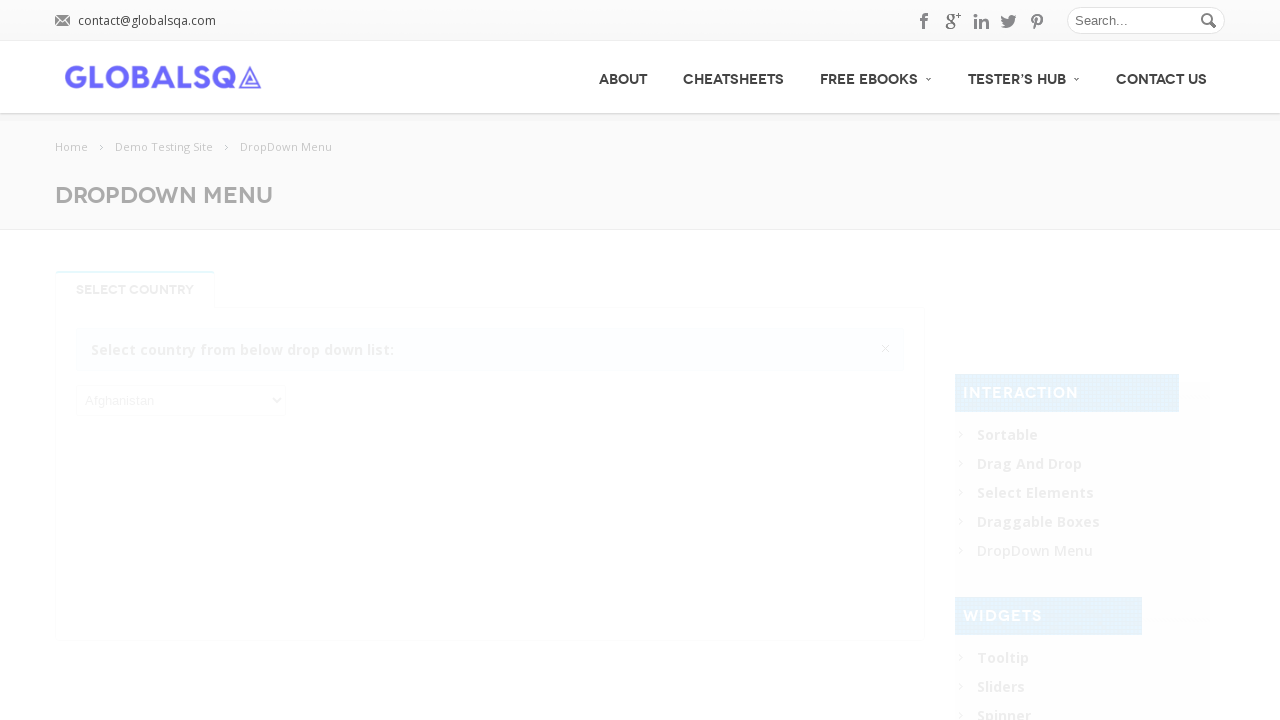

Selected element from dropdown menu by index 1 on select
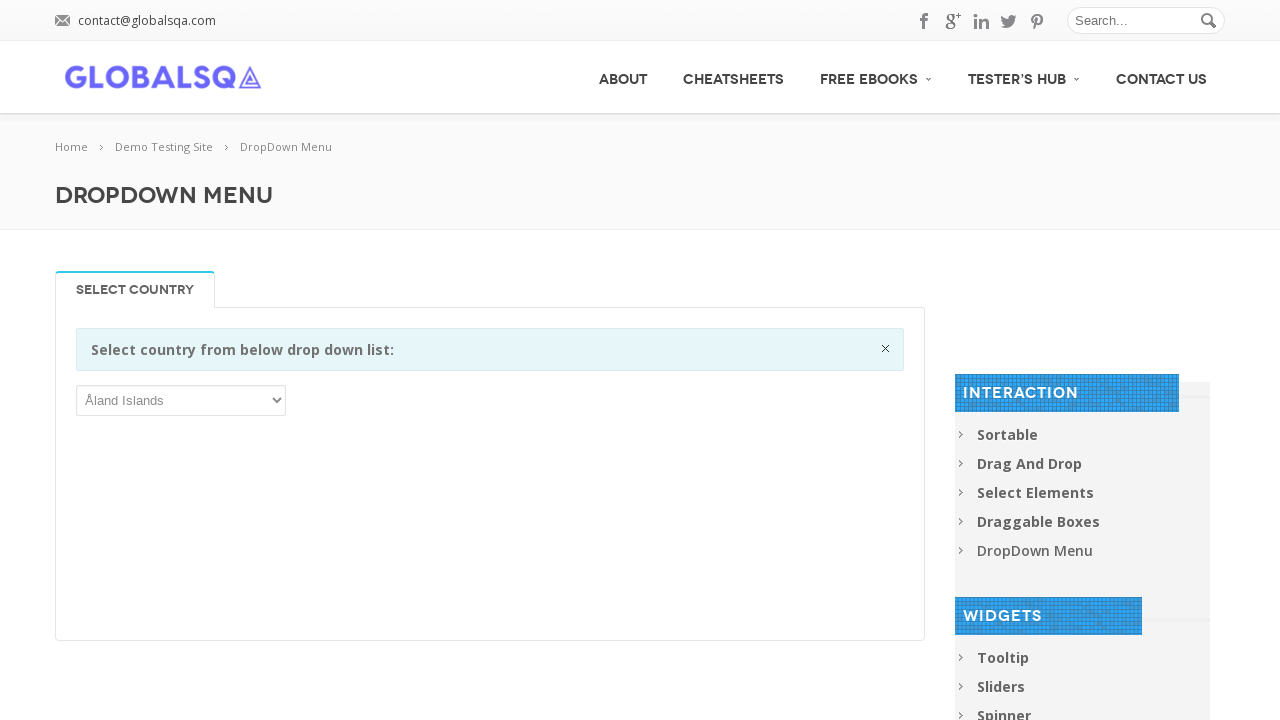

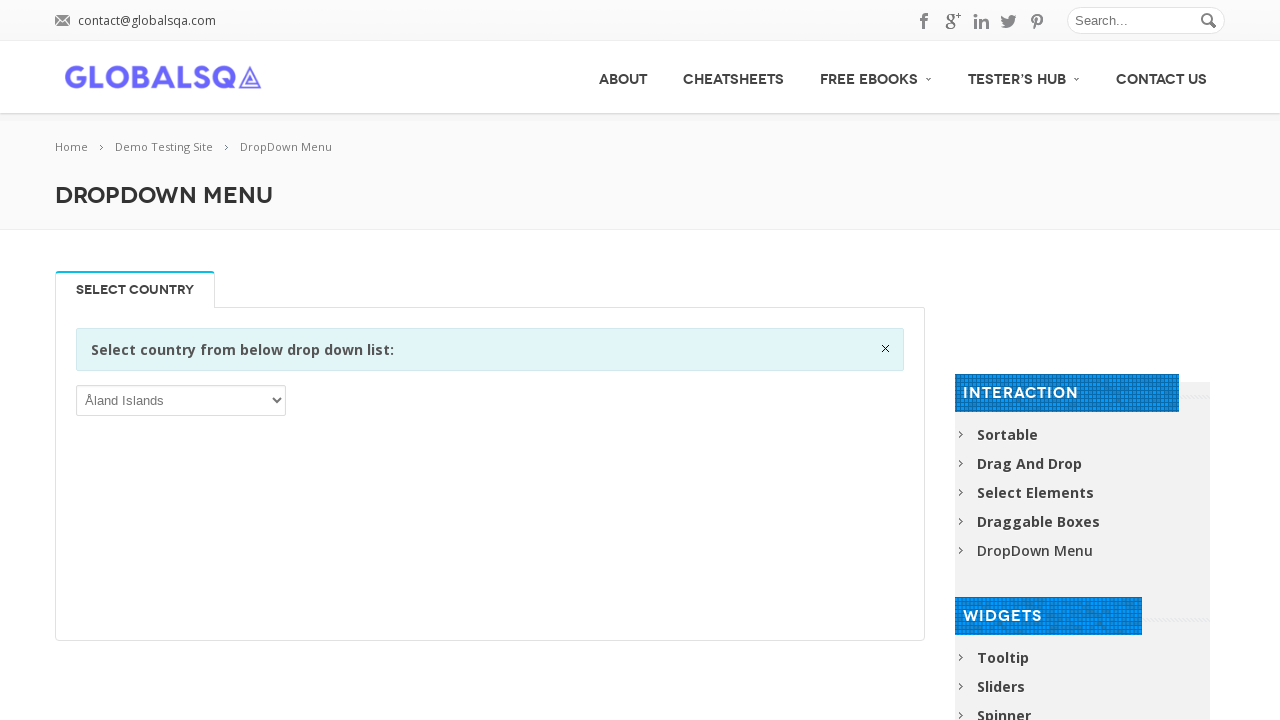